Navigates to UC3M university homepage and verifies the page title

Starting URL: https://www.uc3m.es/Inicio

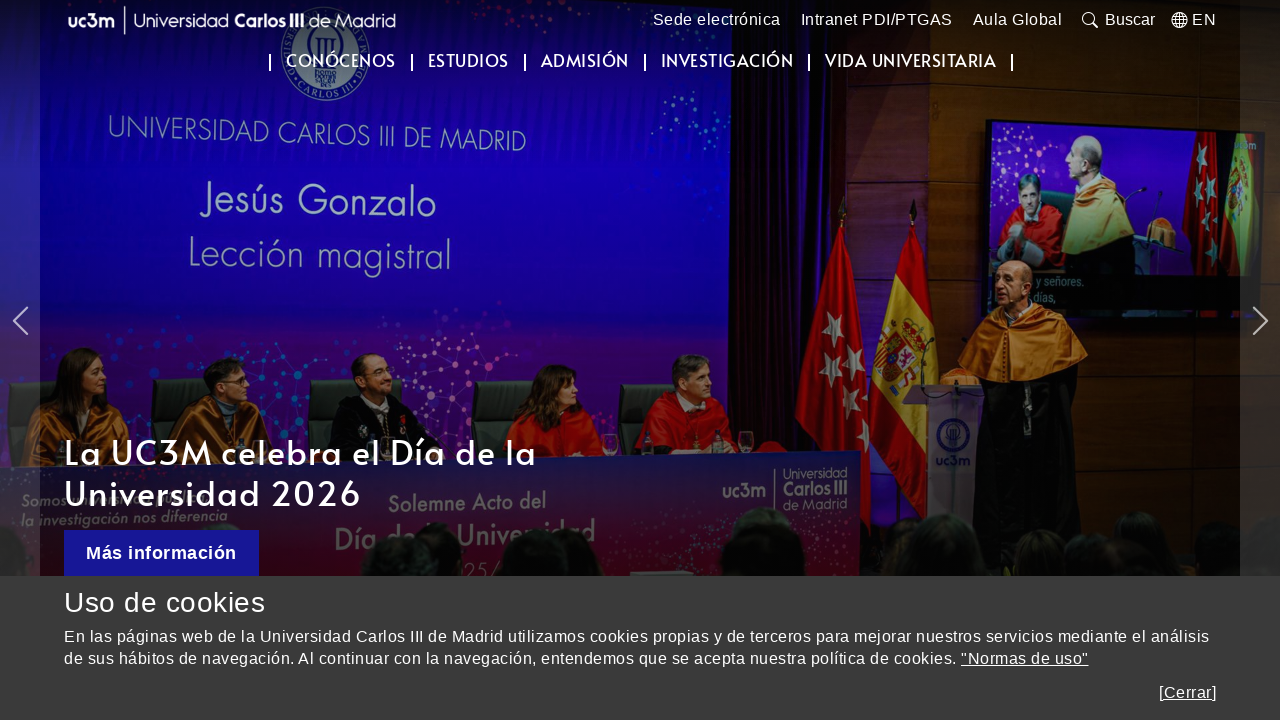

Retrieved page title
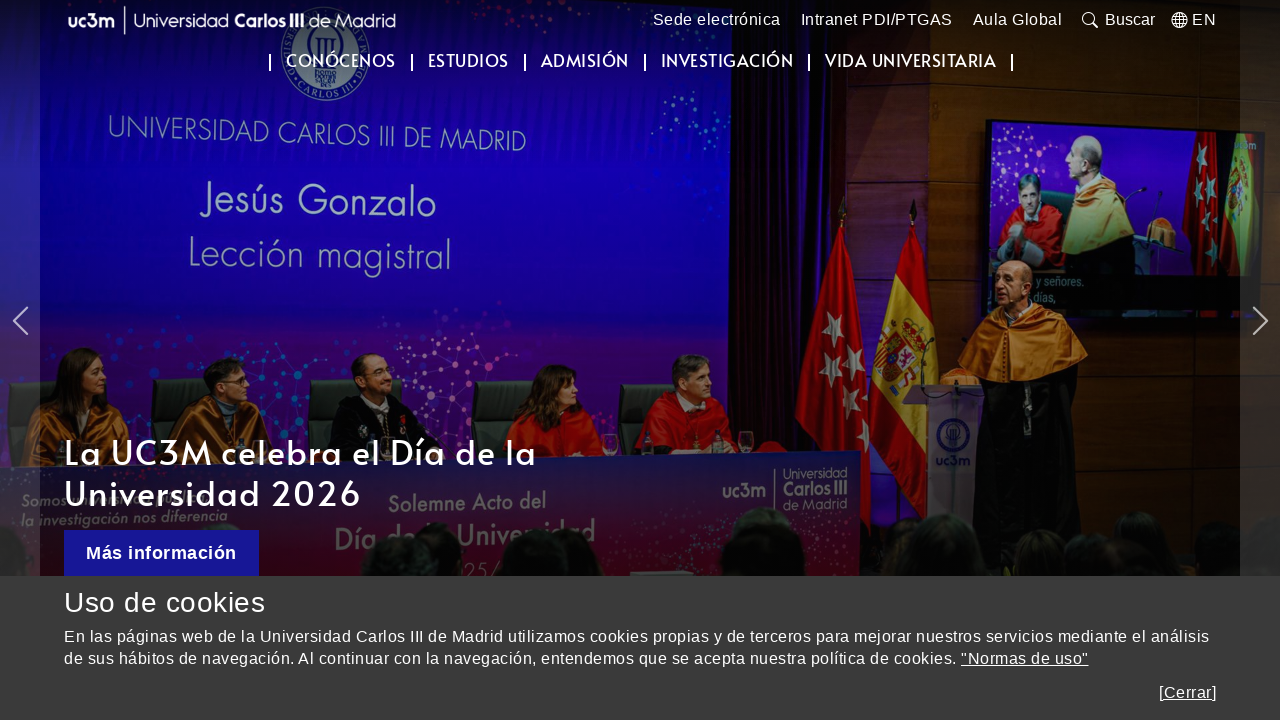

Verified page title is 'Inicio | UC3M'
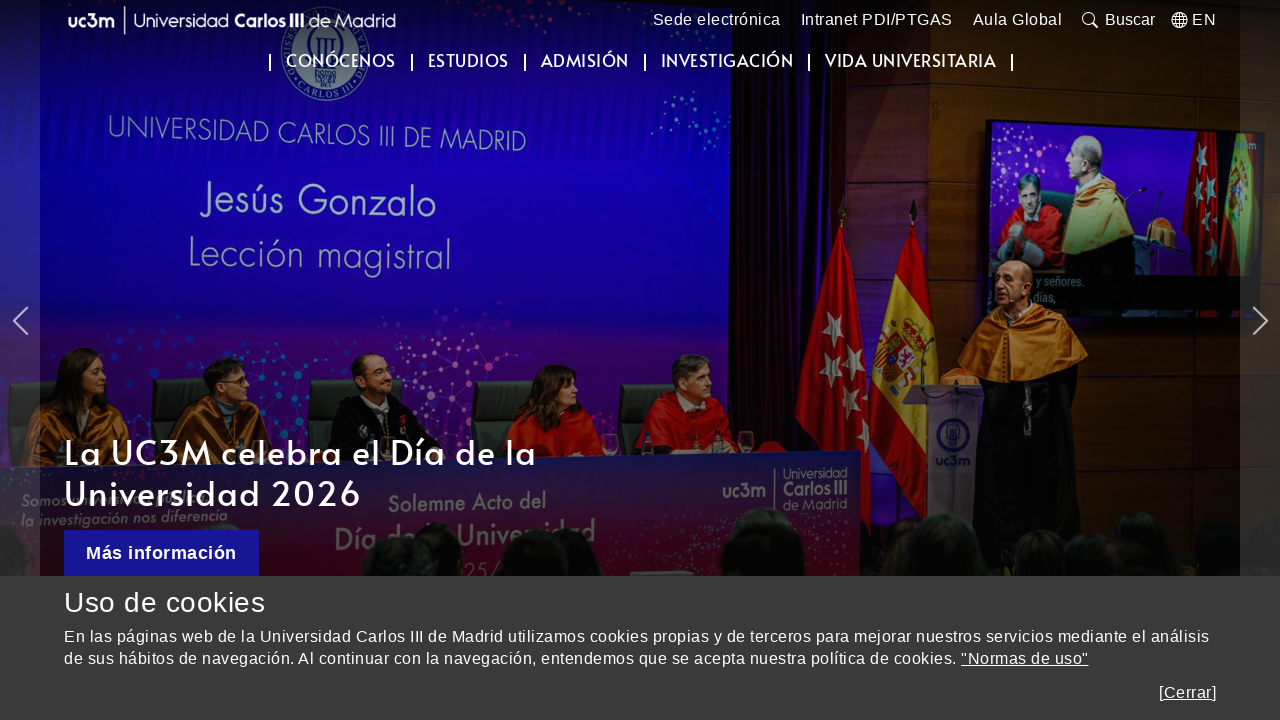

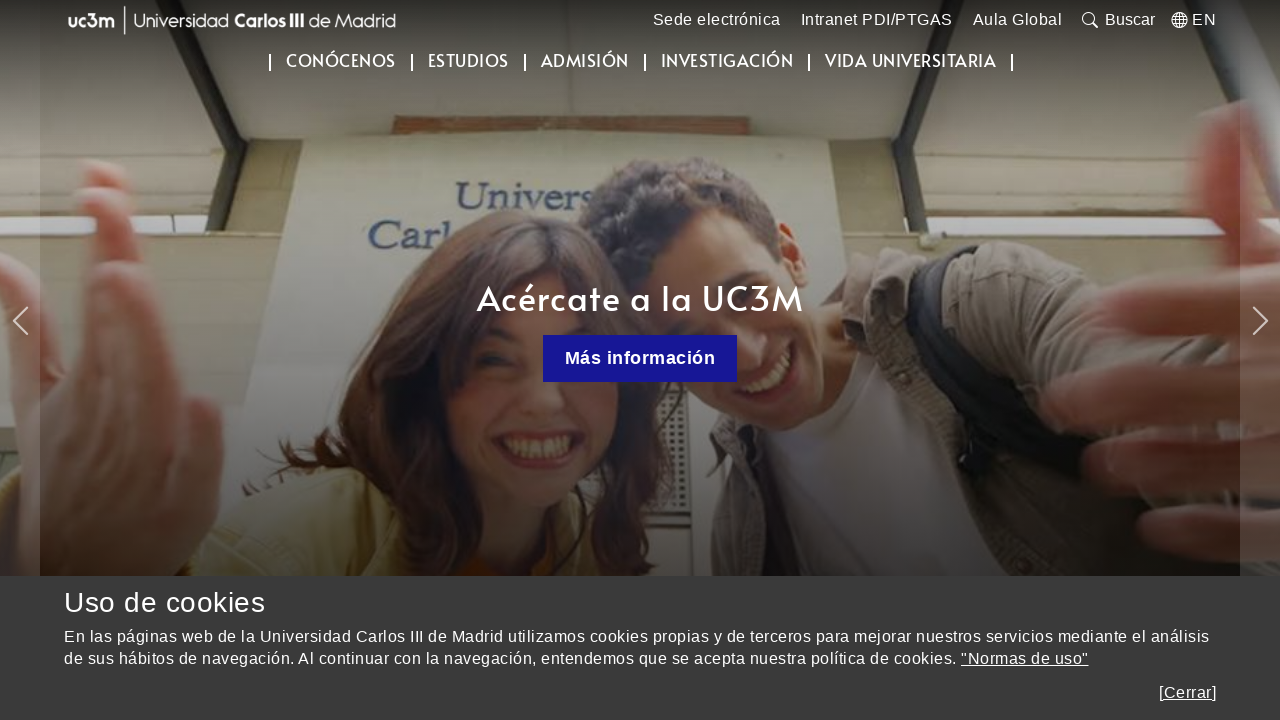